Tests JavaScript prompt alert handling by navigating to W3Schools tryit editor, switching to the iframe, clicking a button to trigger a prompt alert, entering text, and accepting the alert.

Starting URL: https://www.w3schools.com/js/tryit.asp?filename=tryjs_prompt

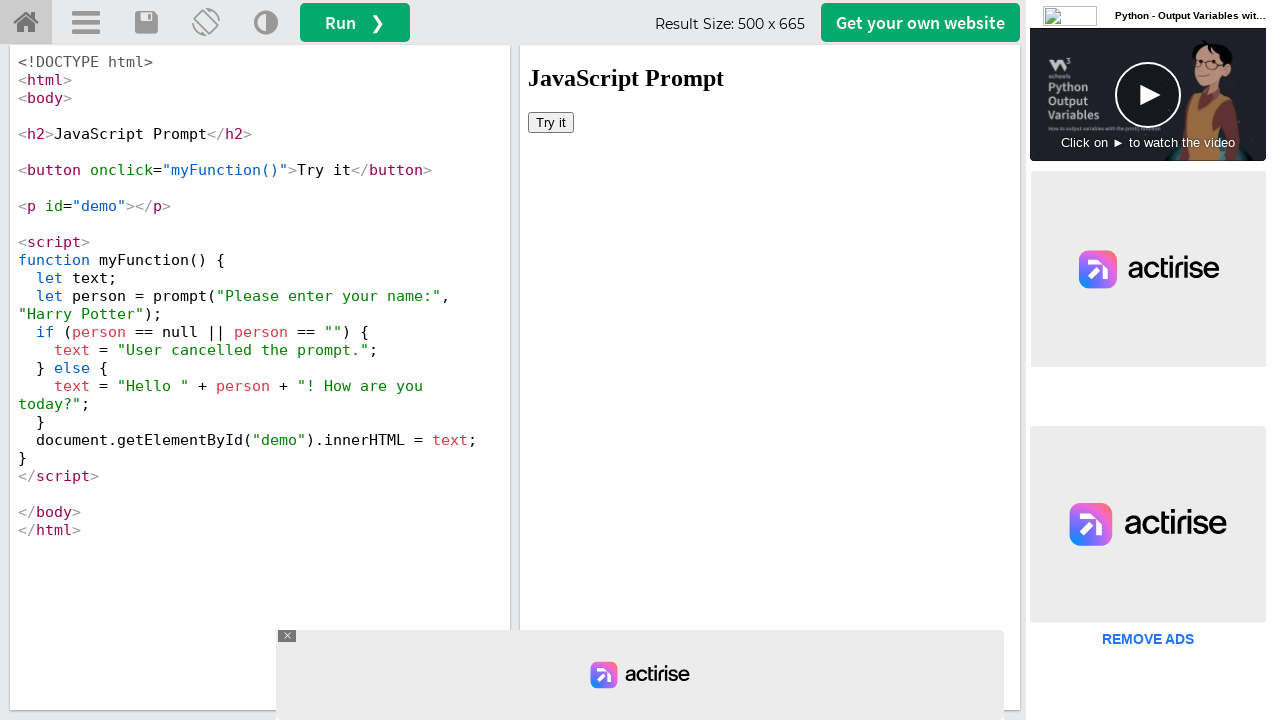

Clicked 'Try it' button in iframe to load the demo at (551, 122) on iframe >> nth=0 >> internal:control=enter-frame >> xpath=//button[text()='Try it
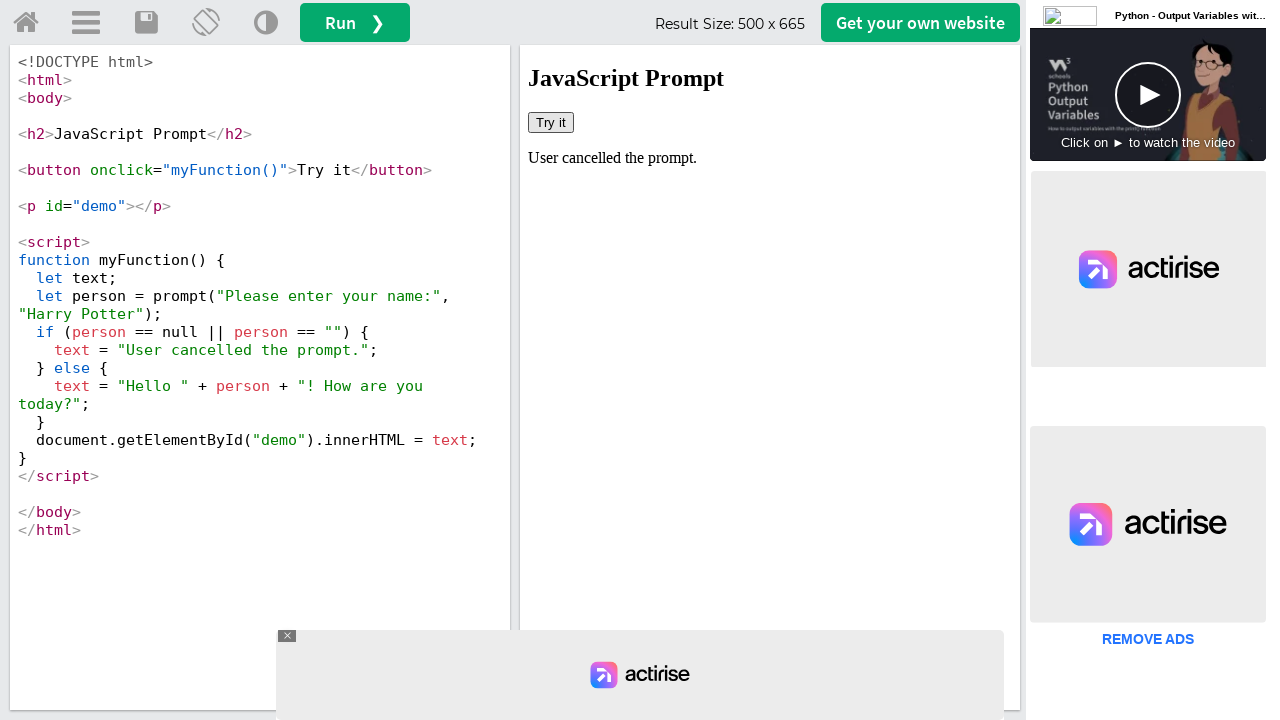

Set up dialog handler to accept prompts with 'Super Man' text
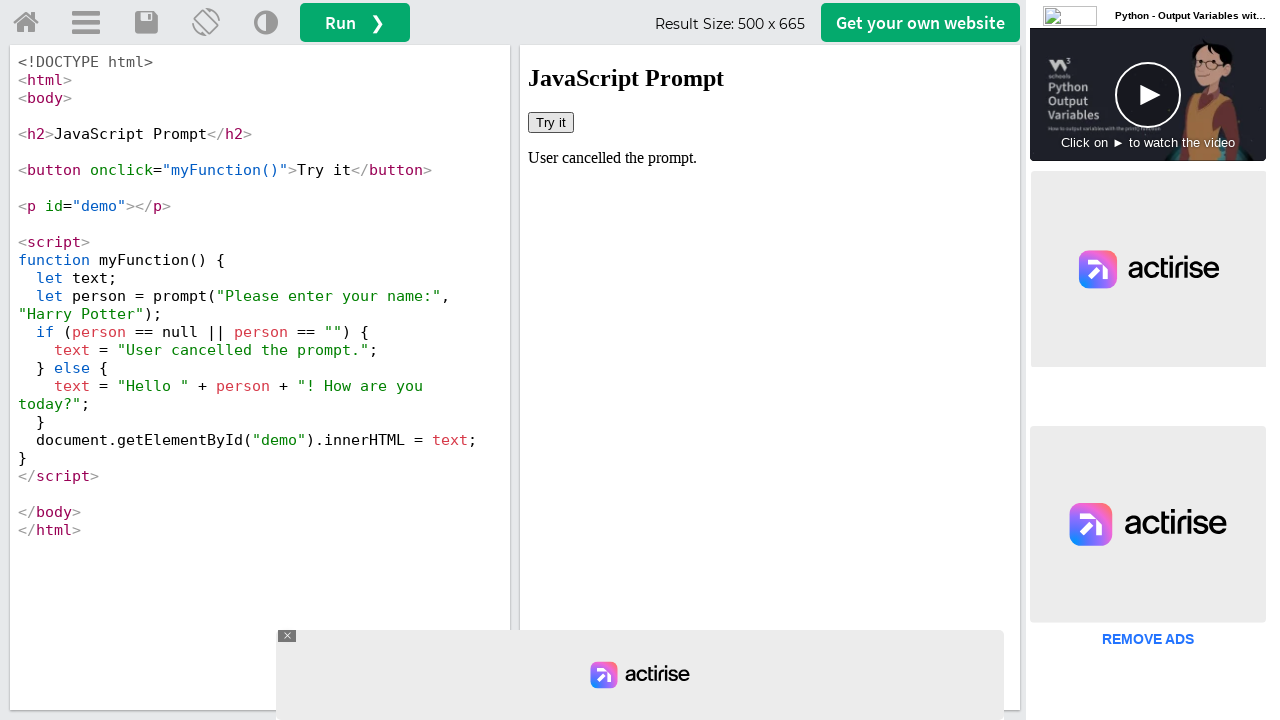

Registered dialog handler function
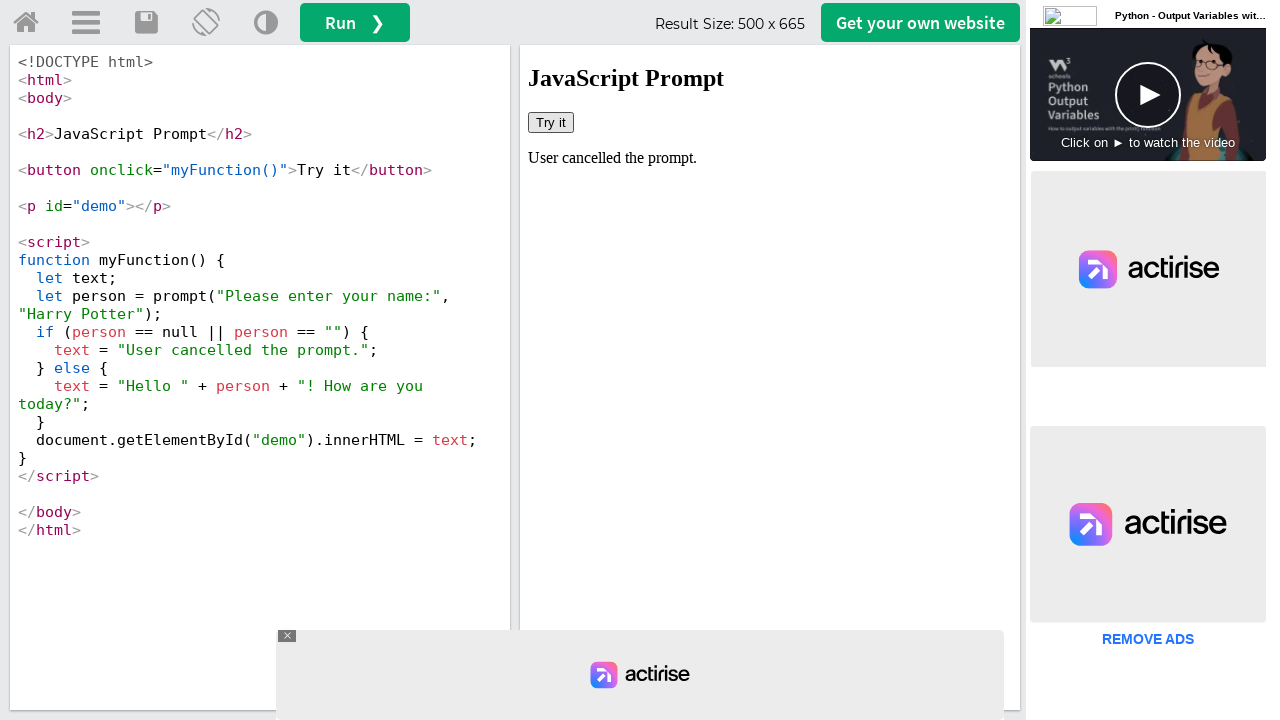

Clicked 'Try it' button in iframe to trigger prompt alert at (551, 122) on iframe >> nth=0 >> internal:control=enter-frame >> button:has-text('Try it')
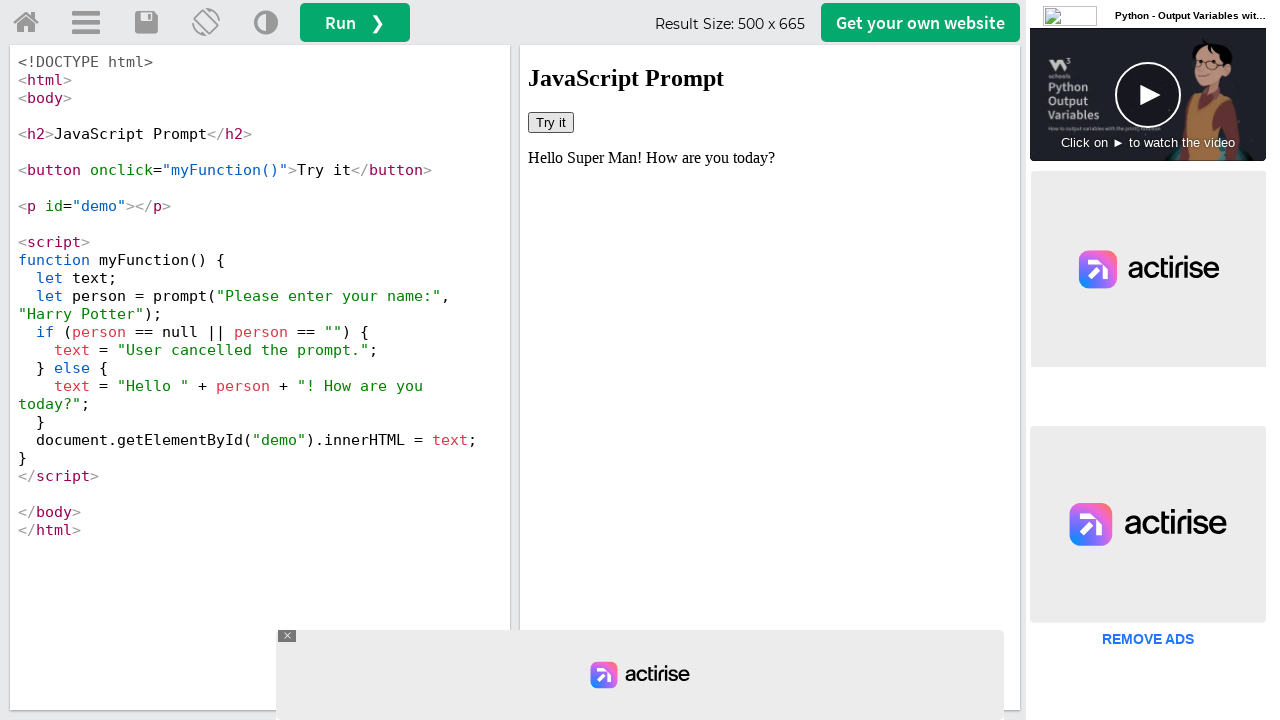

Waited 1000ms for page to update after prompt acceptance
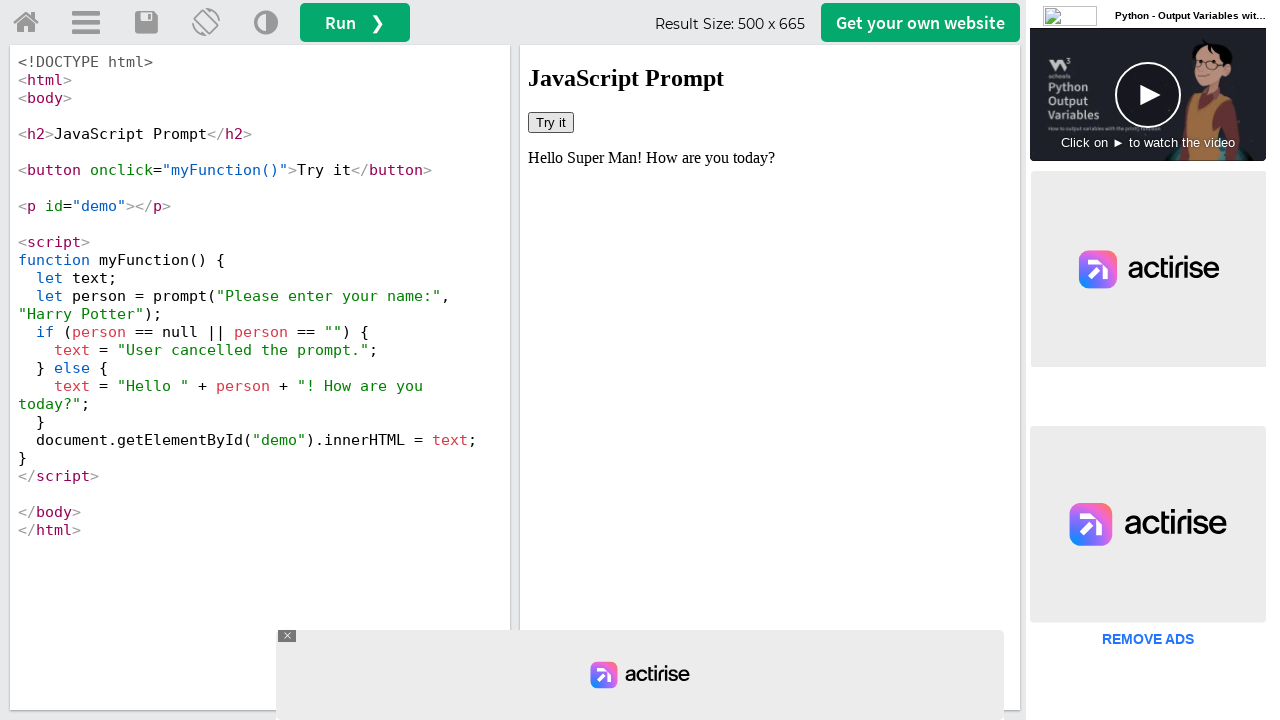

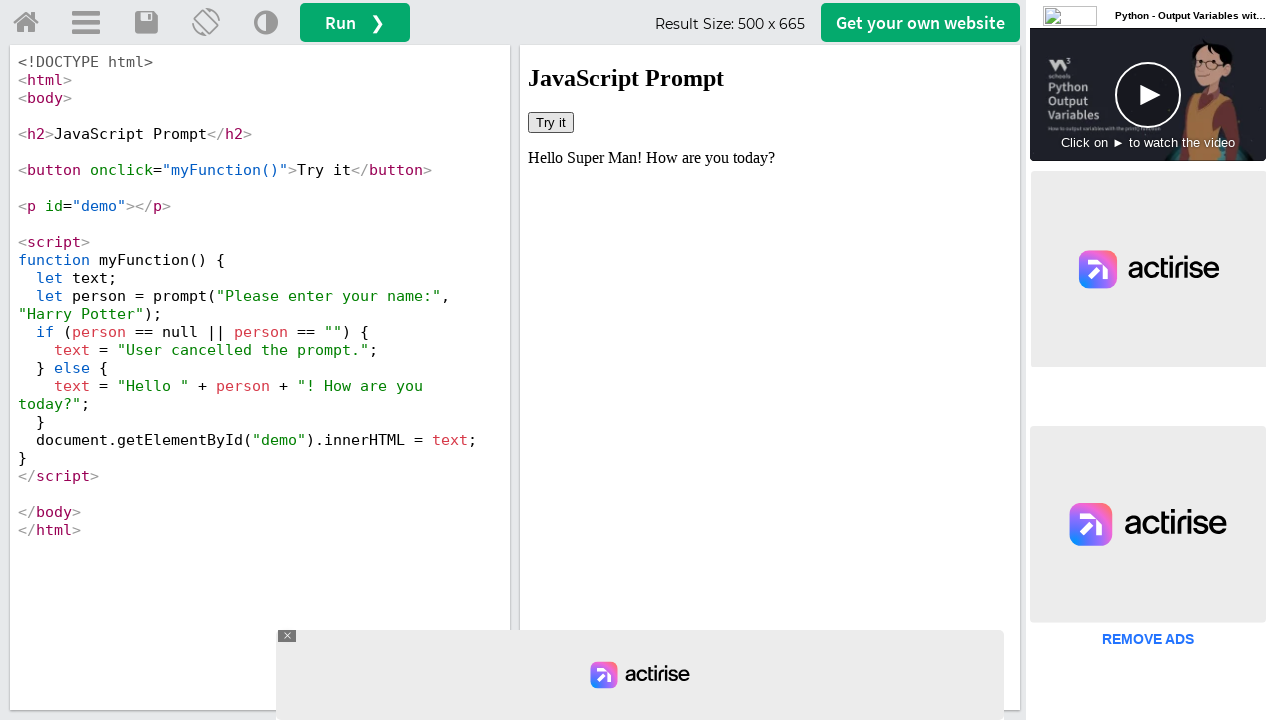